Tests checkbox selection functionality by clicking multiple checkboxes on a form to select and unselect them

Starting URL: http://www.echoecho.com/htmlforms09.htm

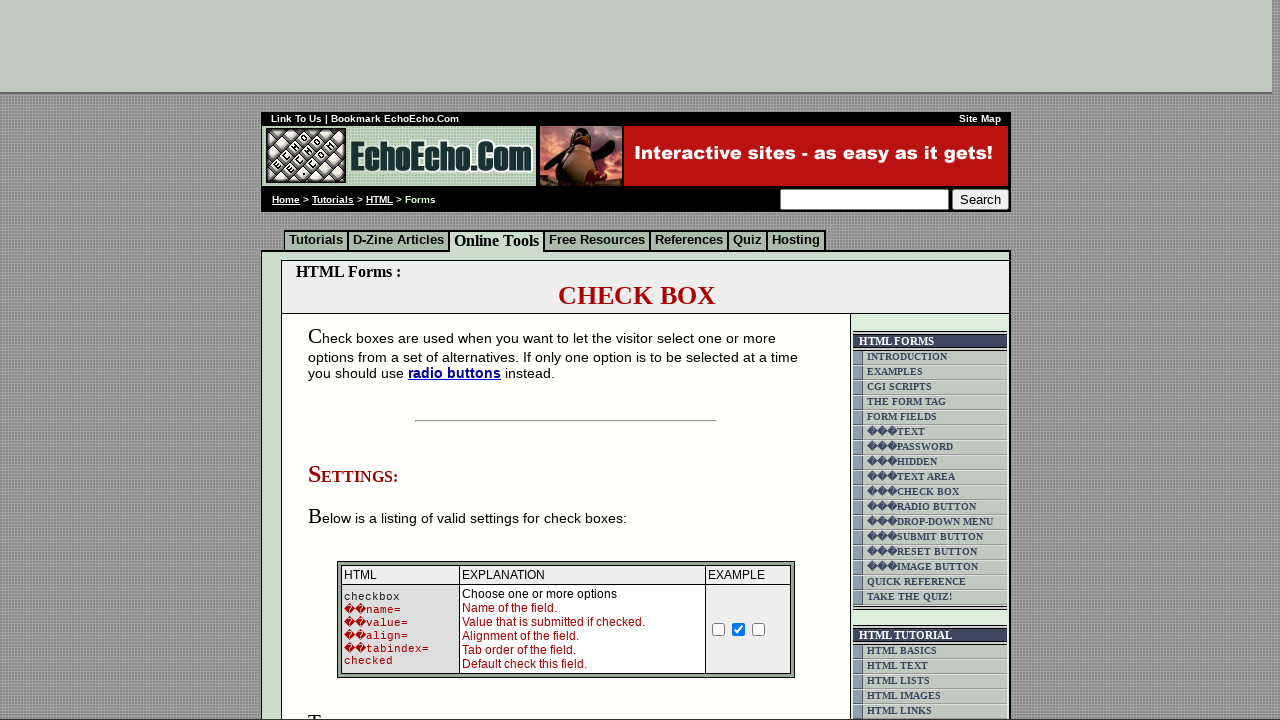

Clicked first checkbox to select it at (354, 360) on input[name='option1']
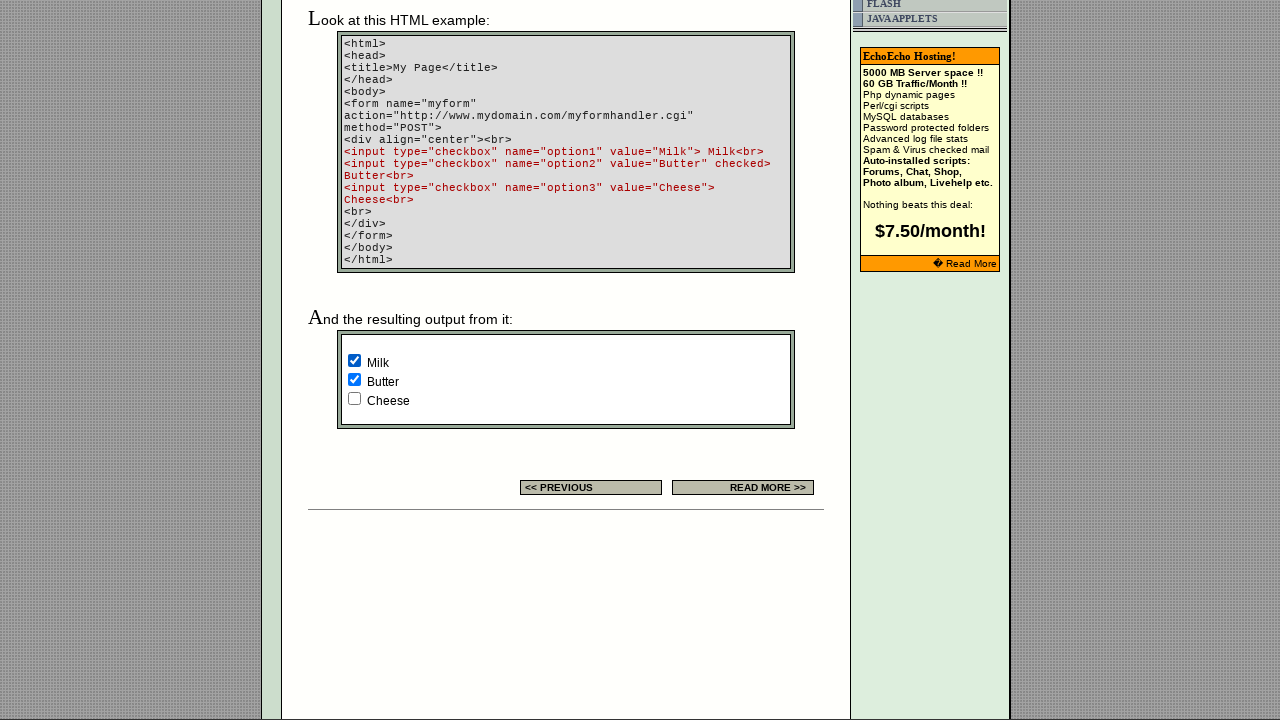

Clicked second checkbox to unselect it at (354, 380) on input[name='option2']
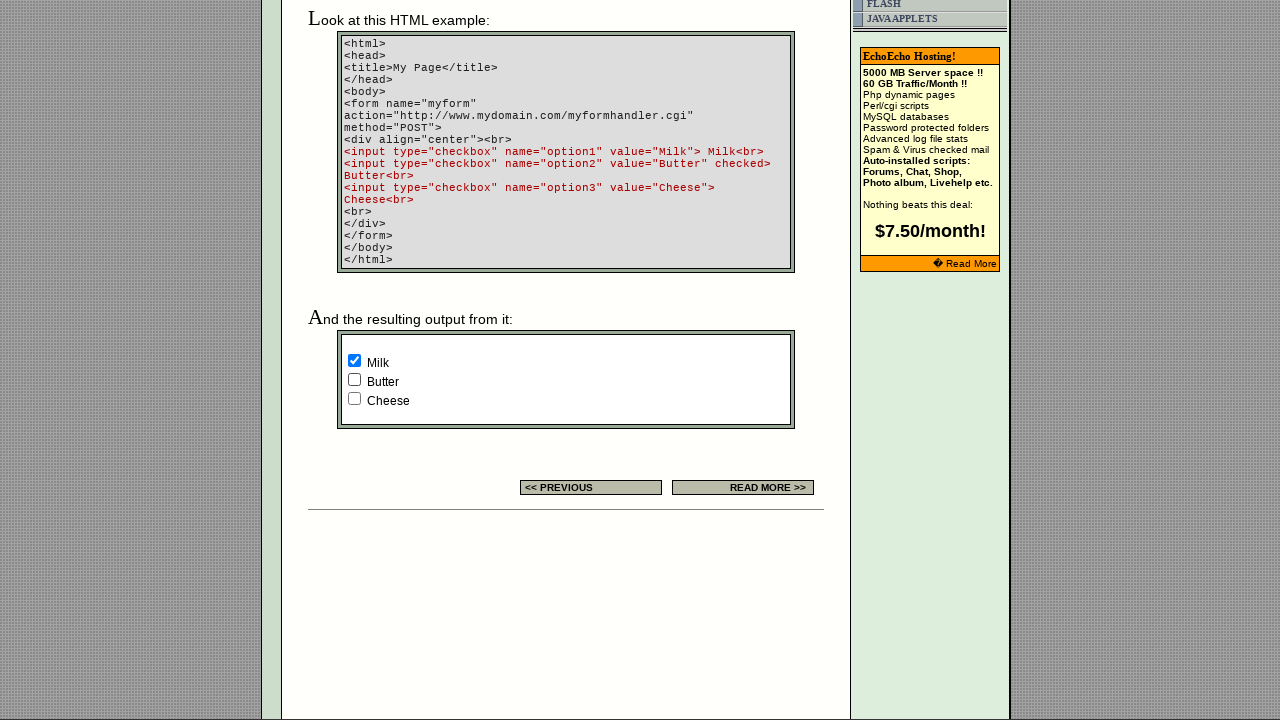

Clicked third checkbox to select it at (354, 398) on input[name='option3']
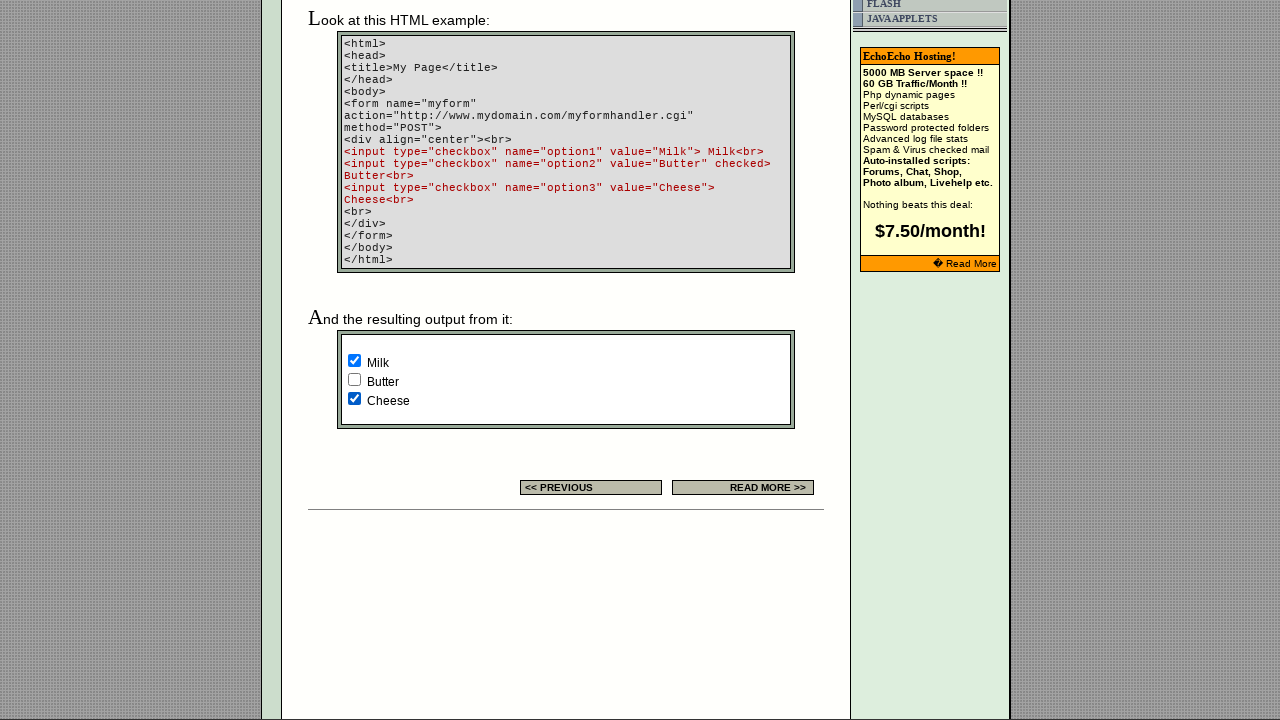

Waited 1500ms for page to settle
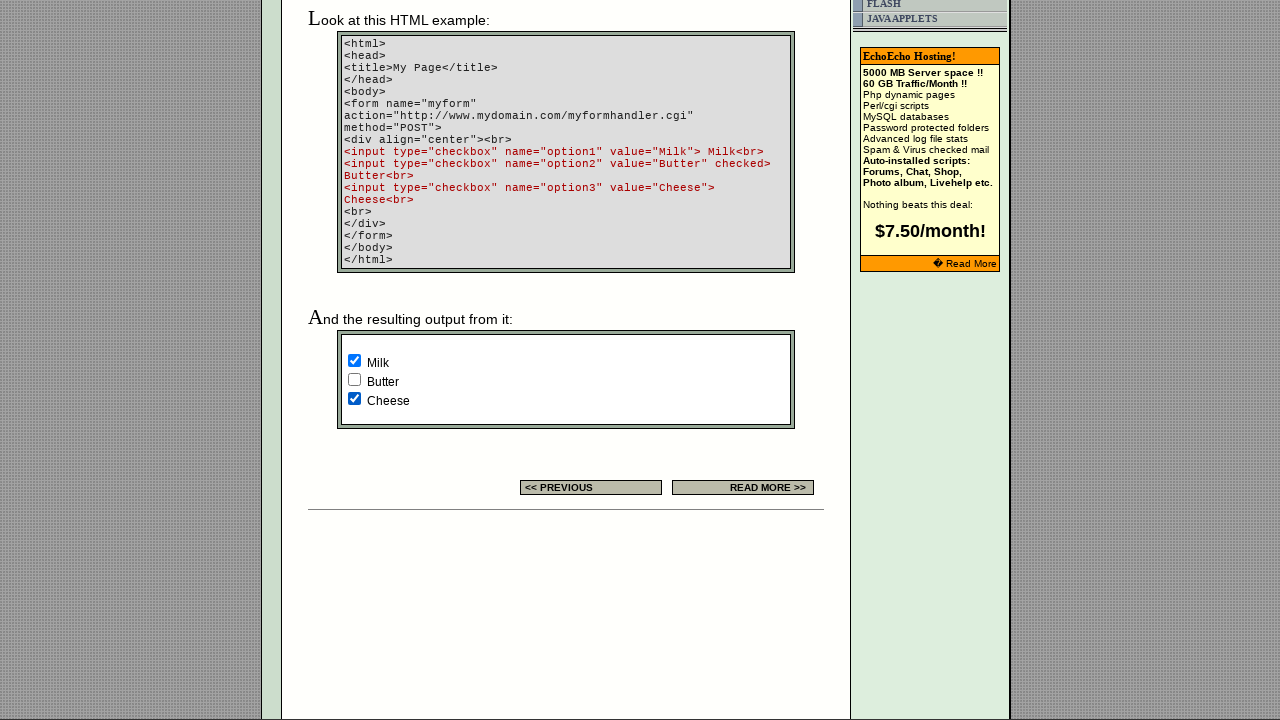

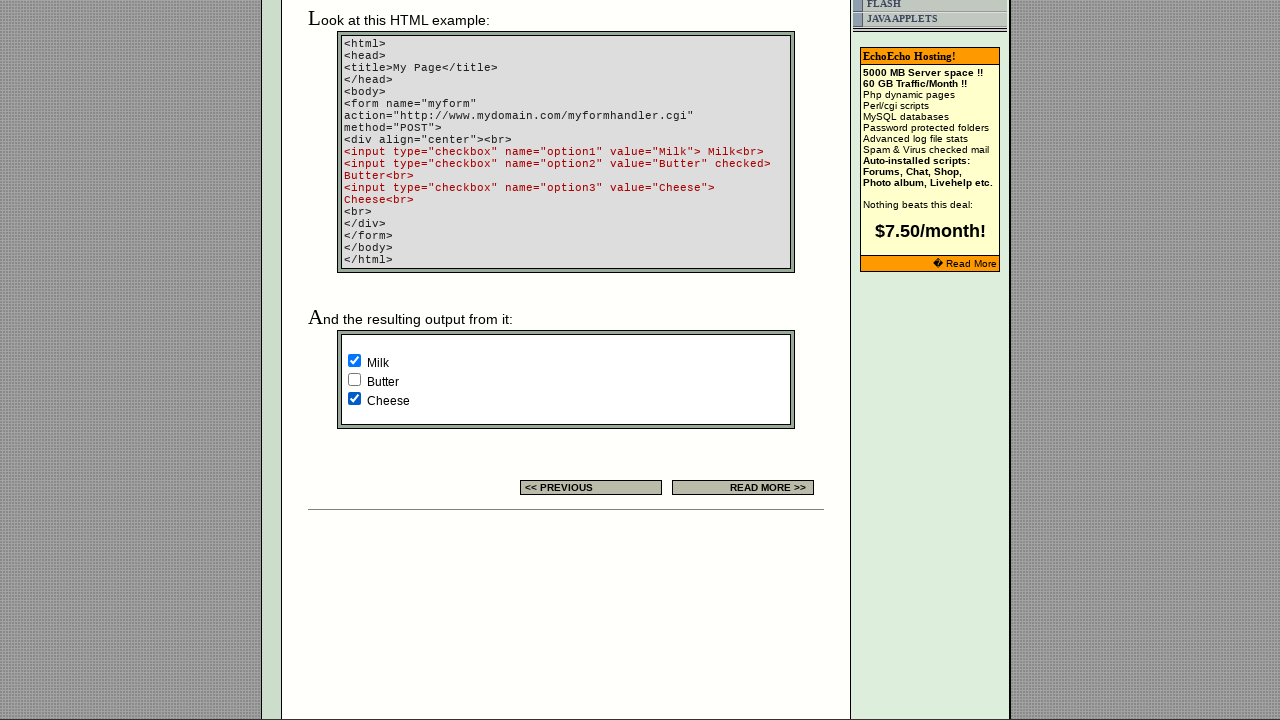